Tests date input field by entering a date value and tabbing out to close any popup

Starting URL: https://www.selenium.dev/selenium/web/web-form.html

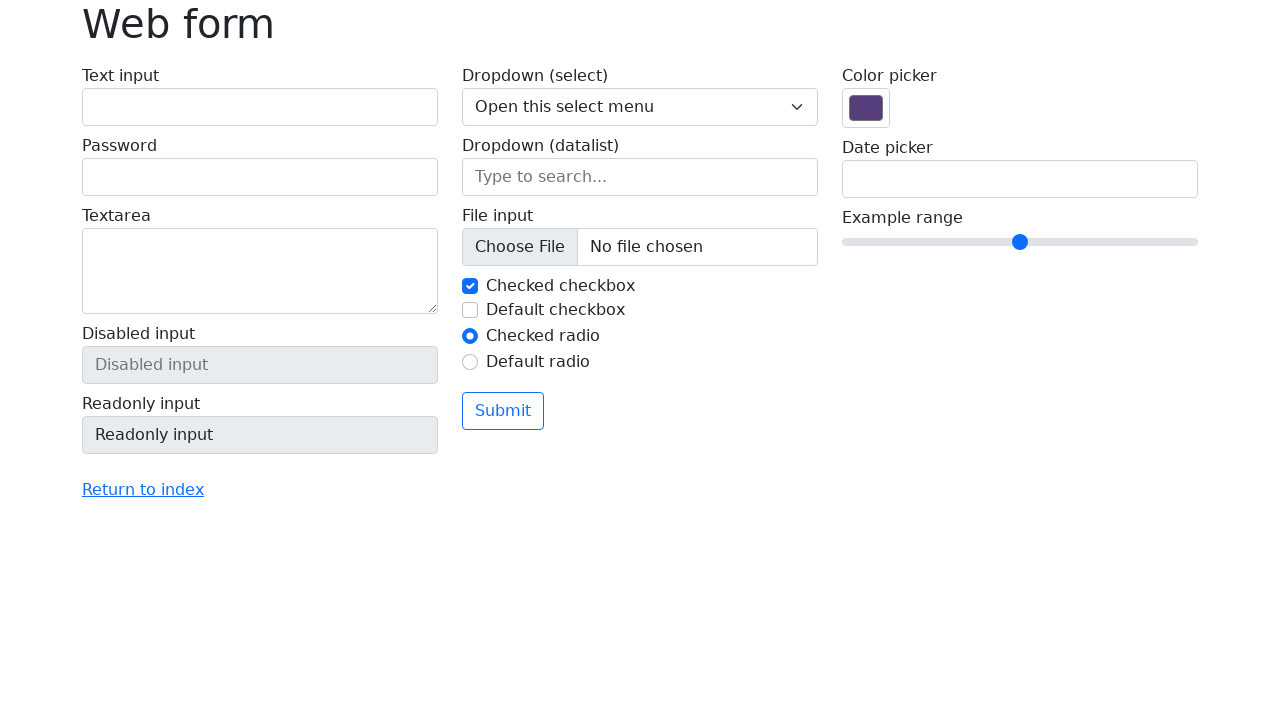

Filled date input field with '01/30/2024' on input[name='my-date']
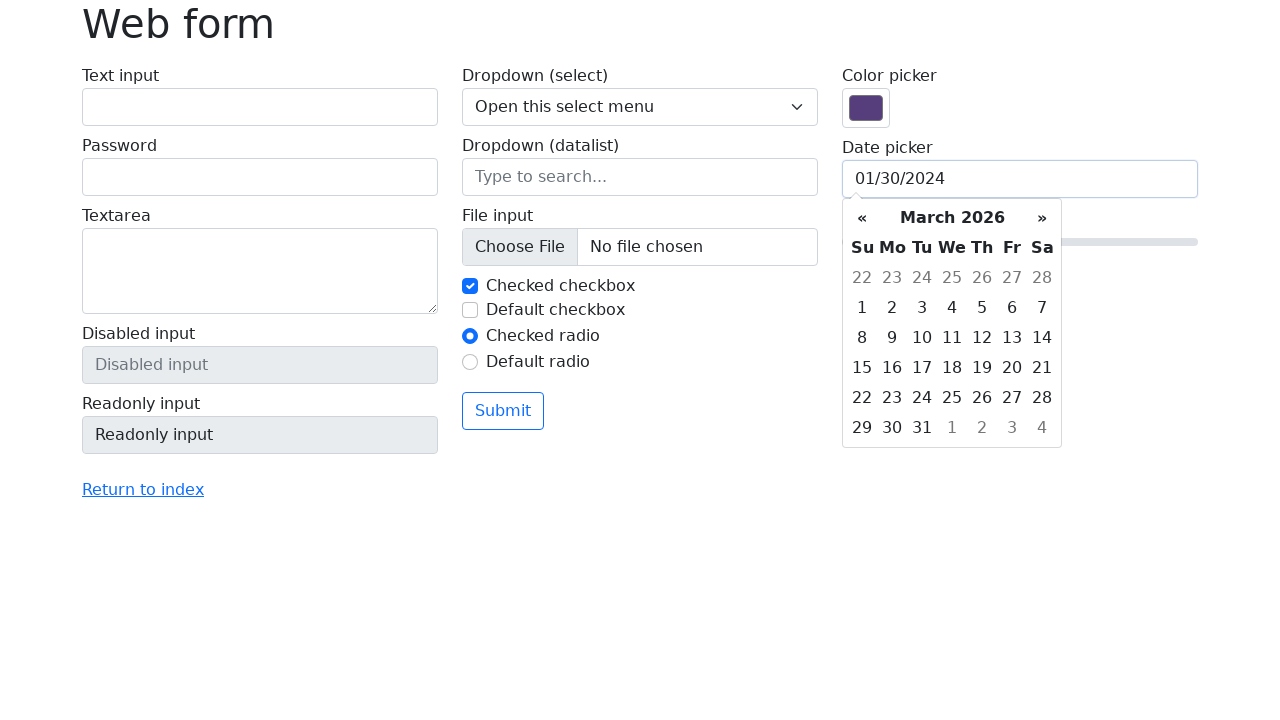

Pressed Tab key to close date picker popup on input[name='my-date']
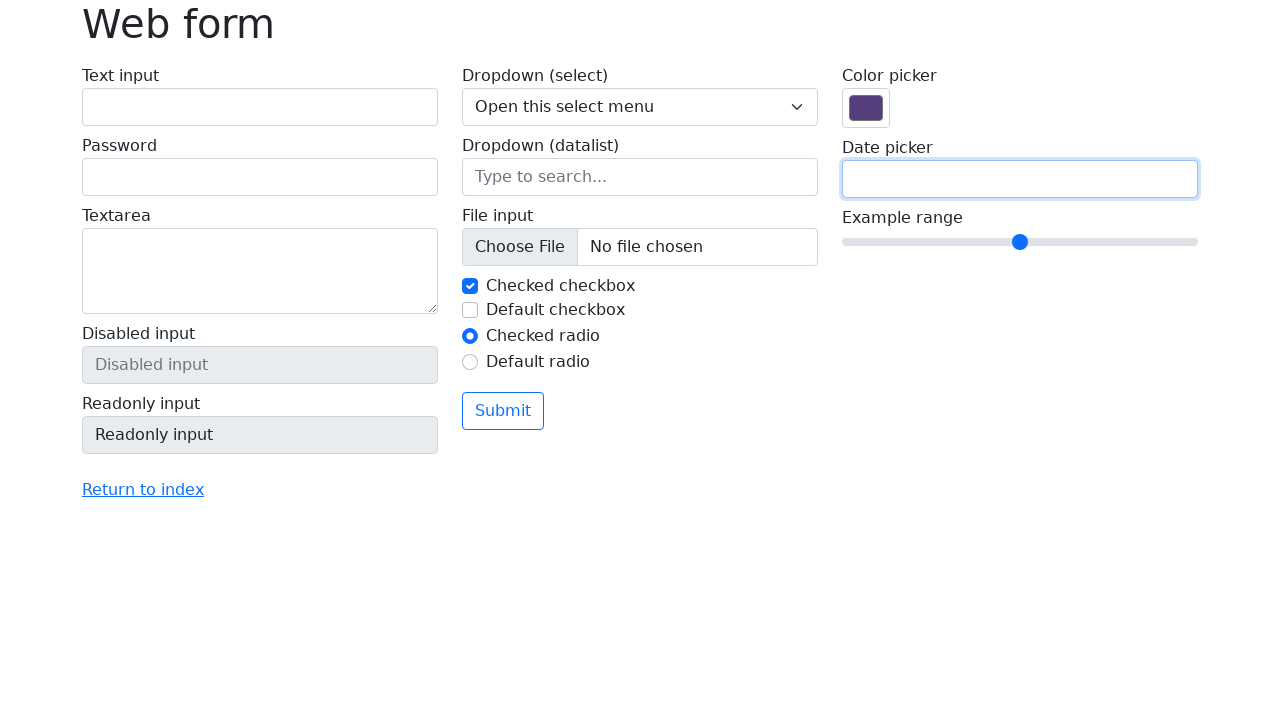

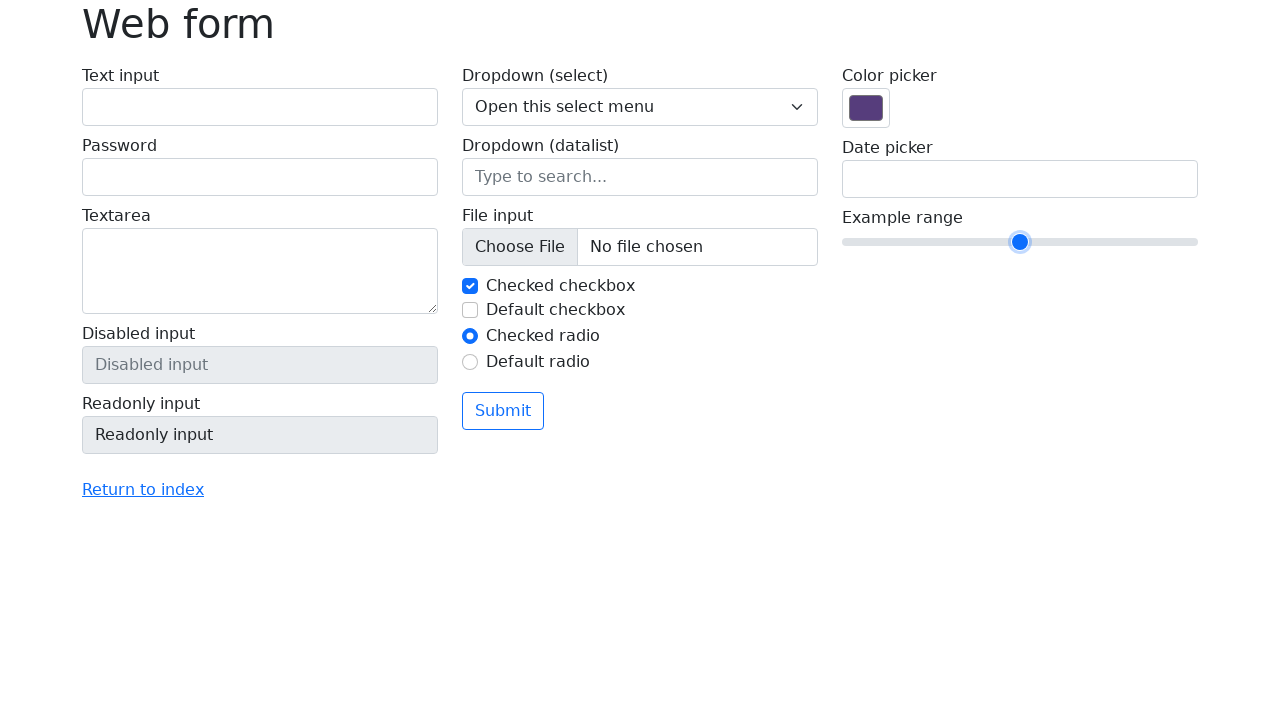